Tests adding multiple artist input fields by clicking the add button 5 times and verifying the button becomes disabled and all 5 artist inputs exist.

Starting URL: https://ldevr3t2.github.io

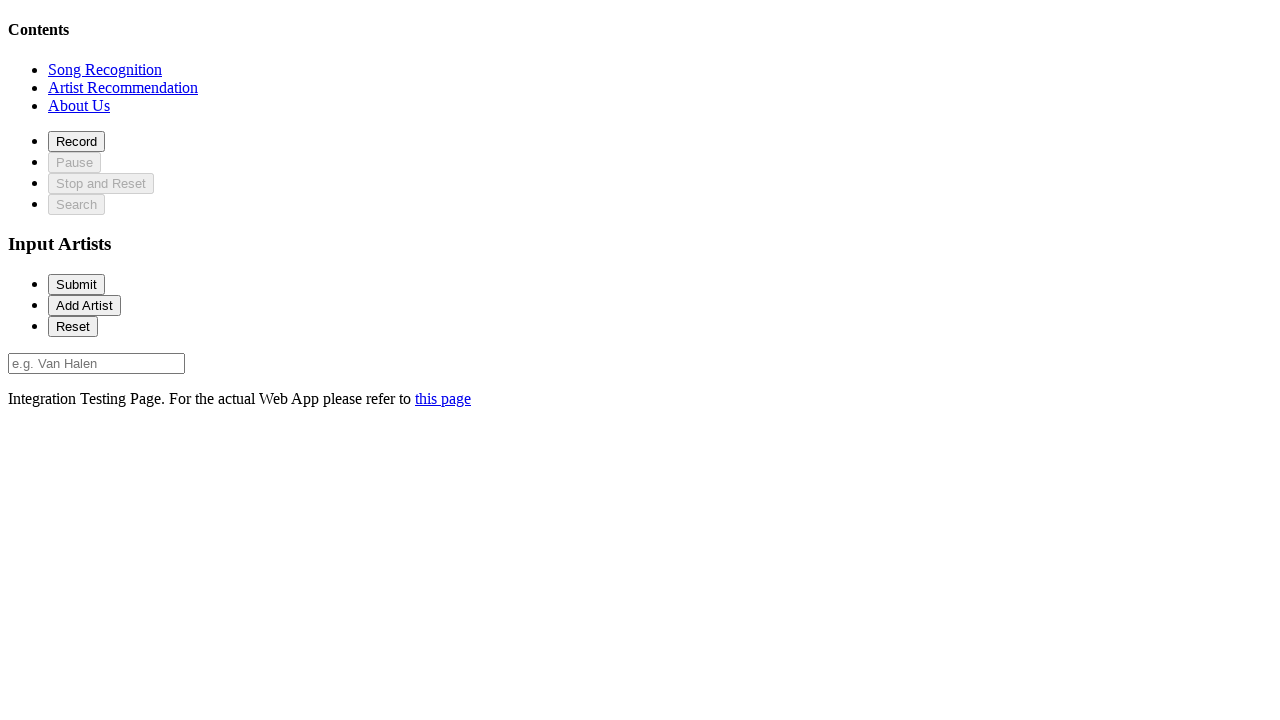

Clicked on recommendation section at (123, 87) on xpath=//*[@id='recommendationSection']
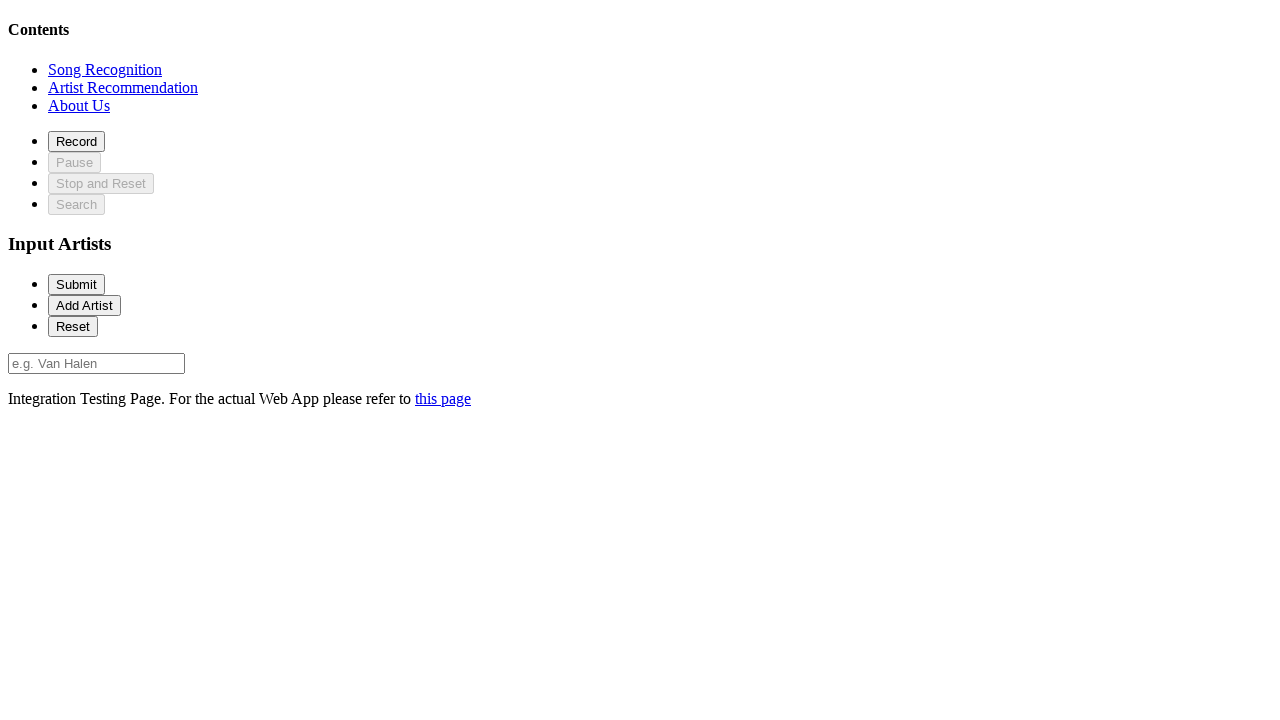

Waited 2 seconds for elements to come into view
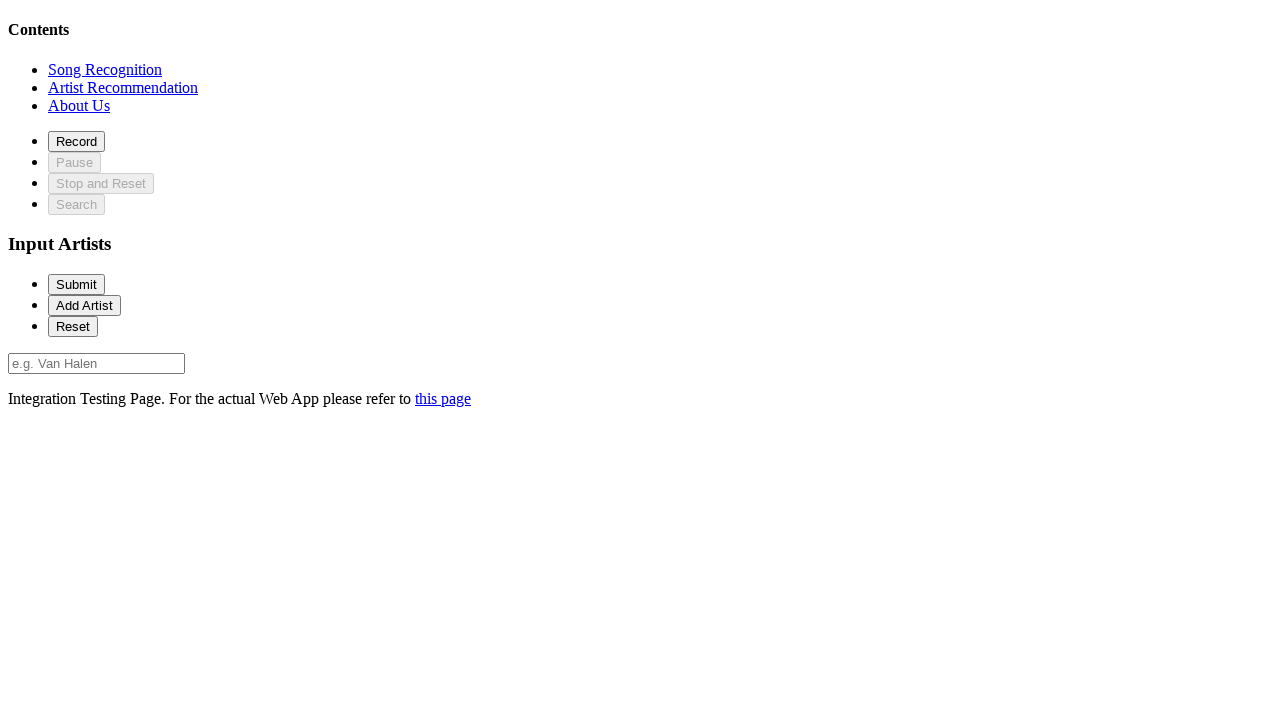

Verified add artist button is enabled
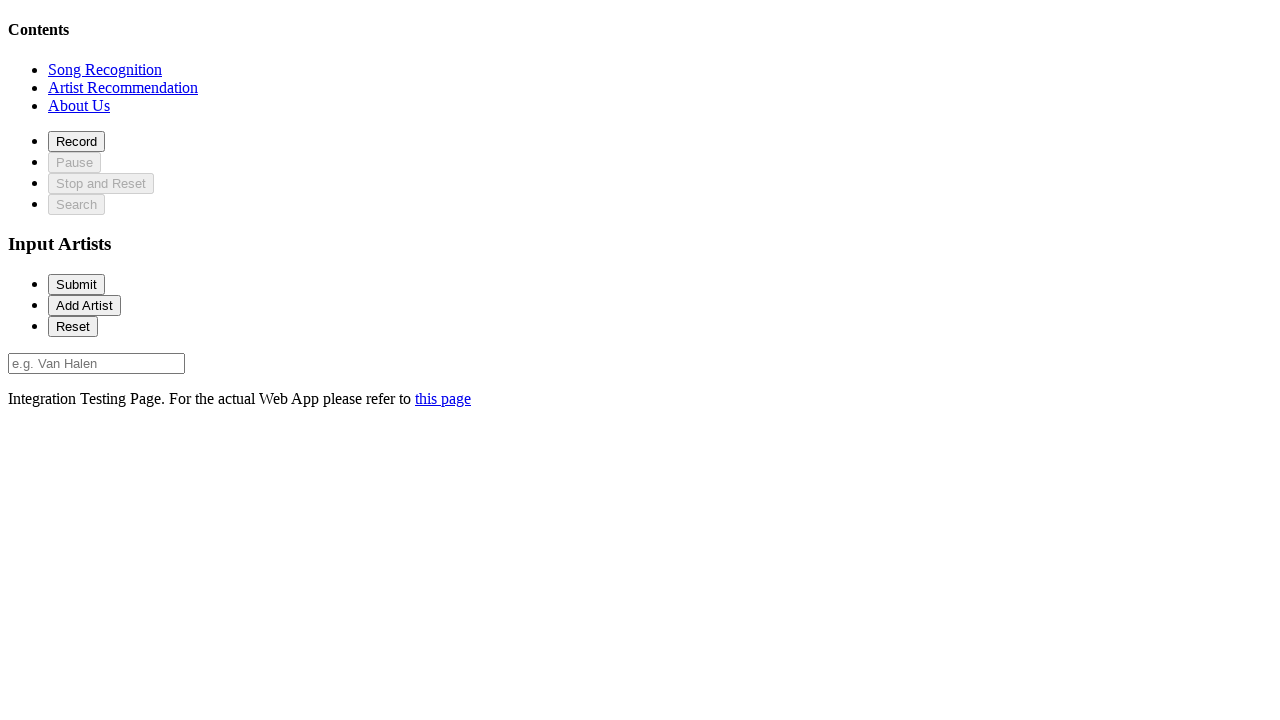

Clicked add artist button (1/5) at (84, 305) on #addArtist
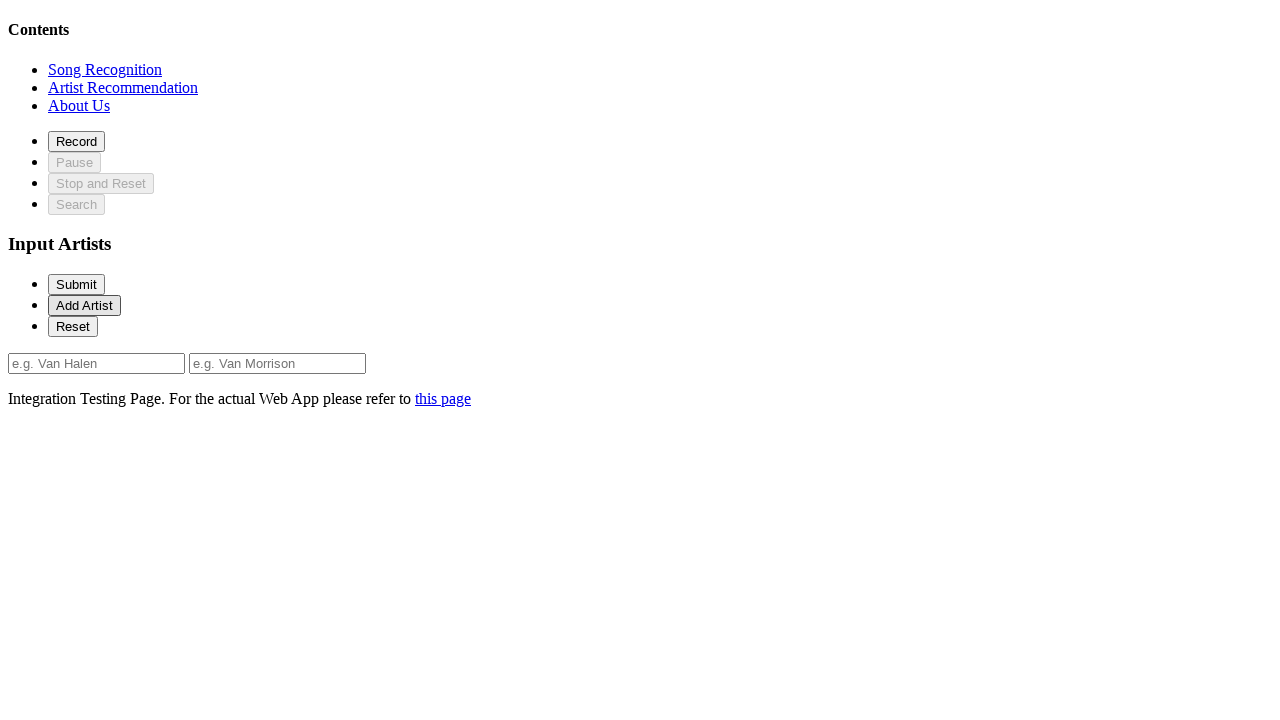

Clicked add artist button (2/5) at (84, 305) on #addArtist
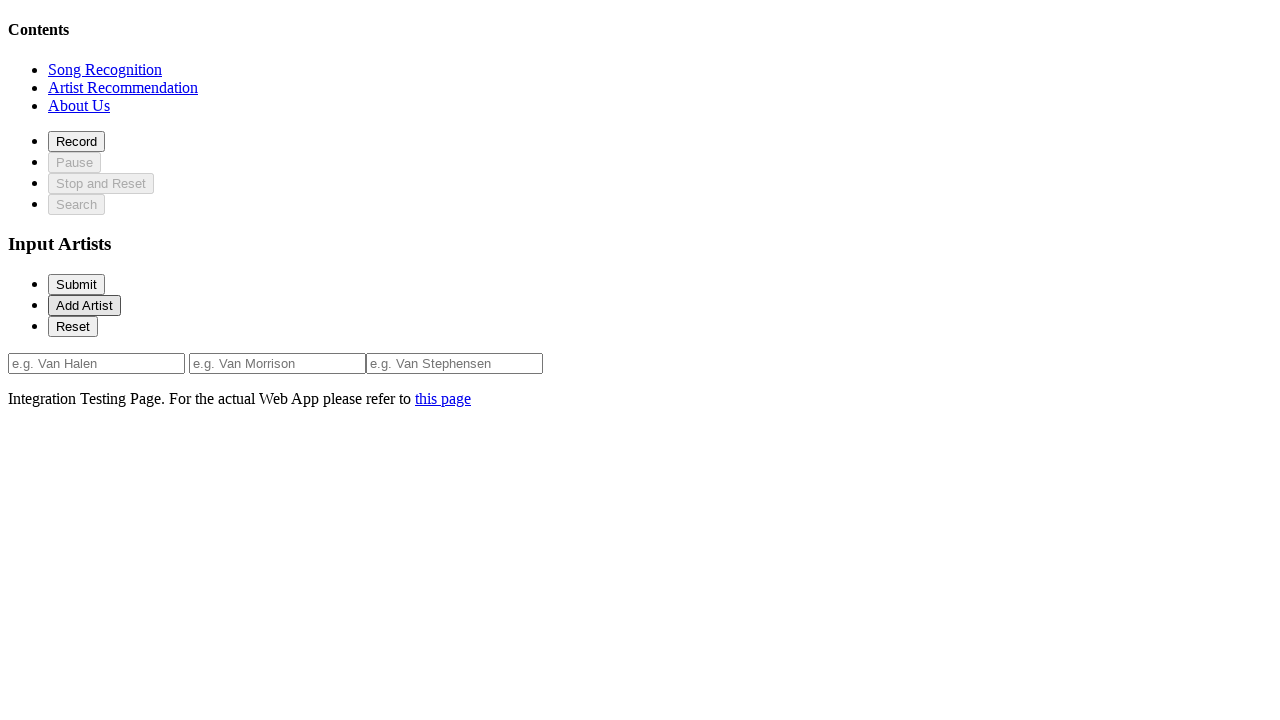

Clicked add artist button (3/5) at (84, 305) on #addArtist
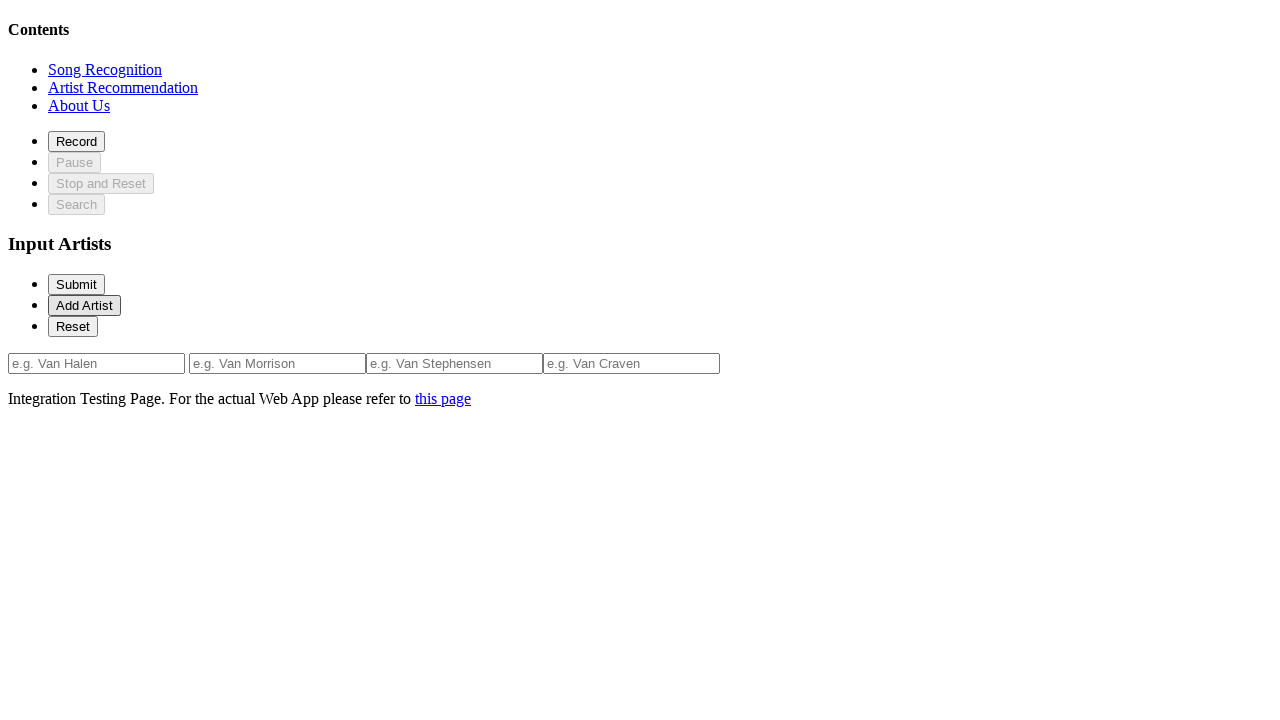

Clicked add artist button (4/5) at (84, 305) on #addArtist
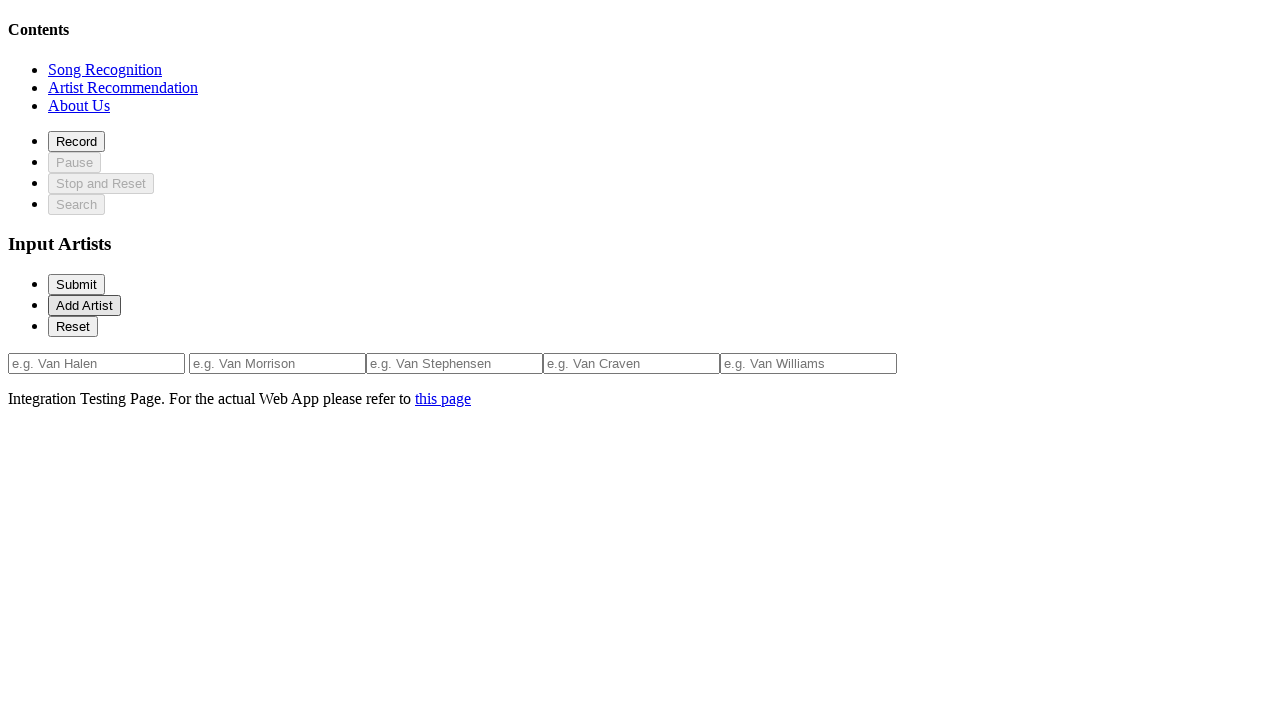

Clicked add artist button (5/5) at (84, 305) on #addArtist
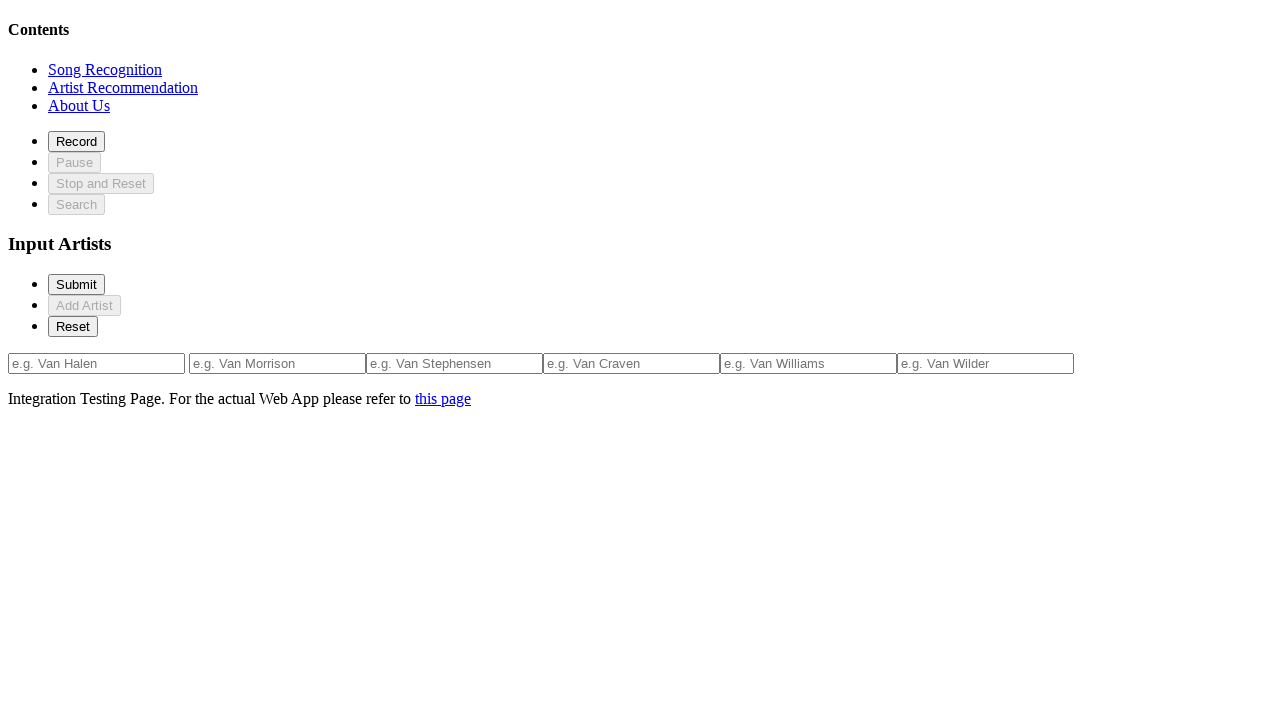

Verified add artist button is now disabled after 5 clicks
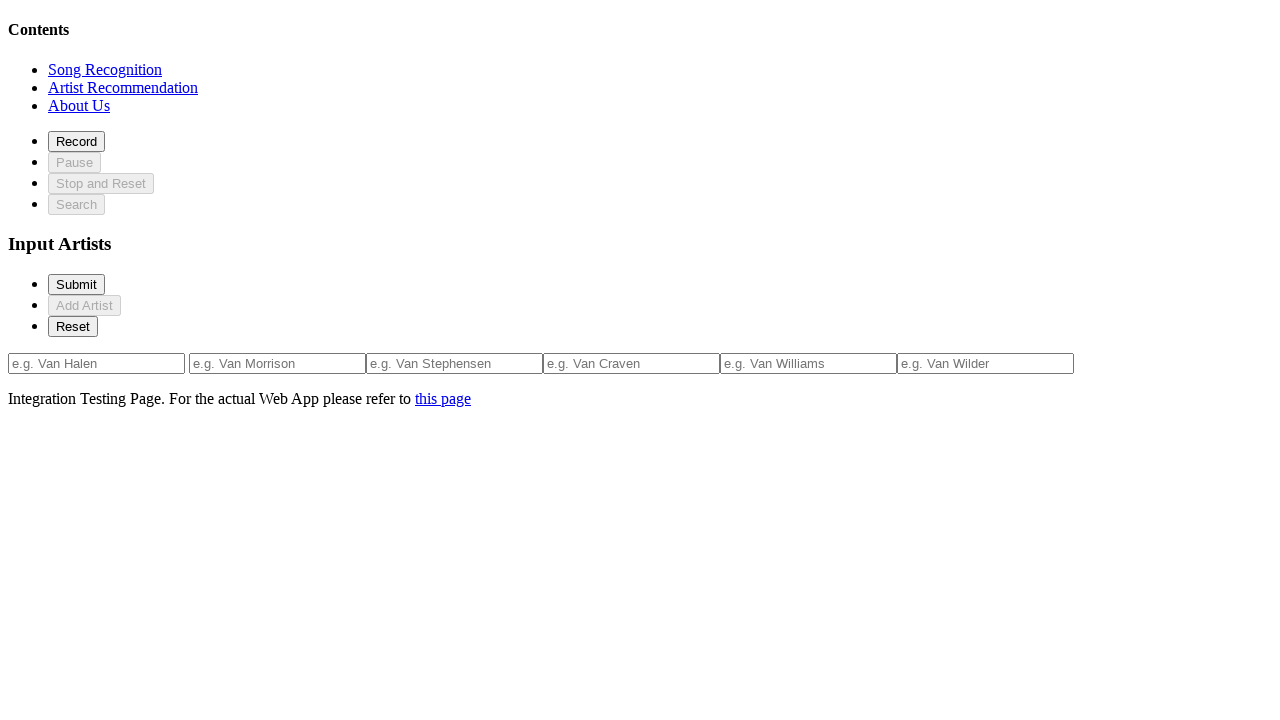

Verified artist input field 0 exists
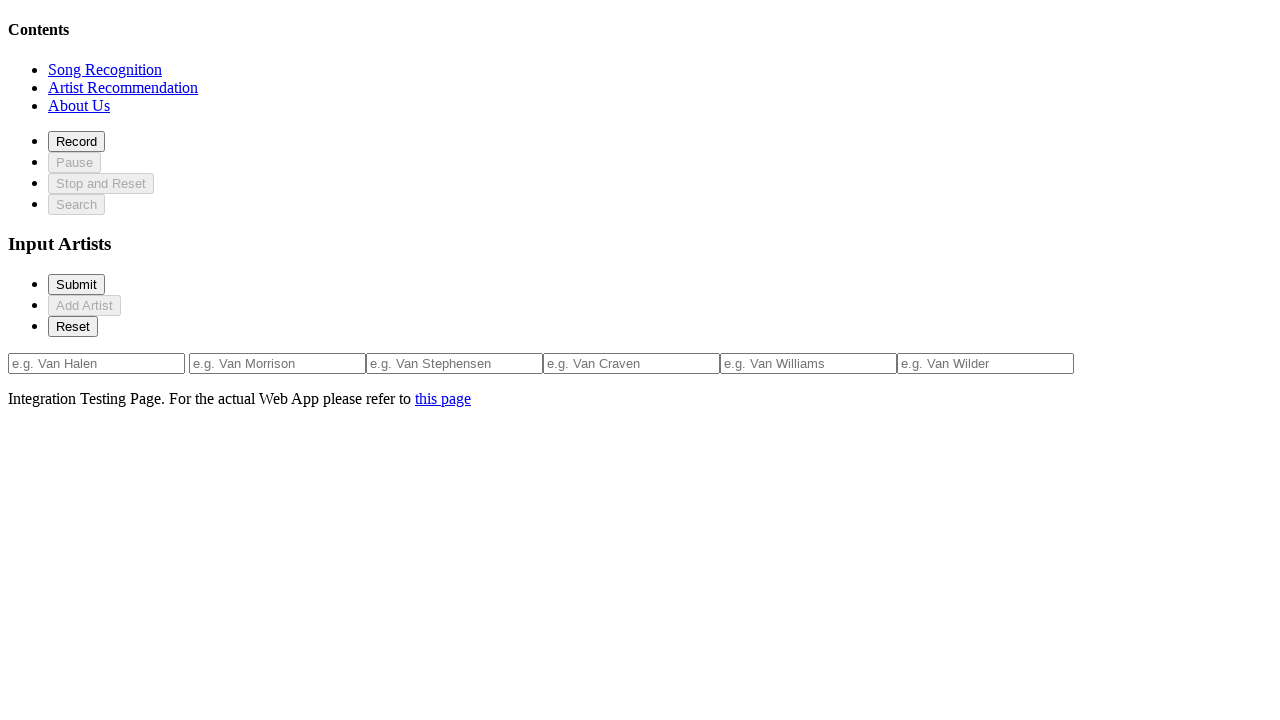

Verified artist input field 1 exists
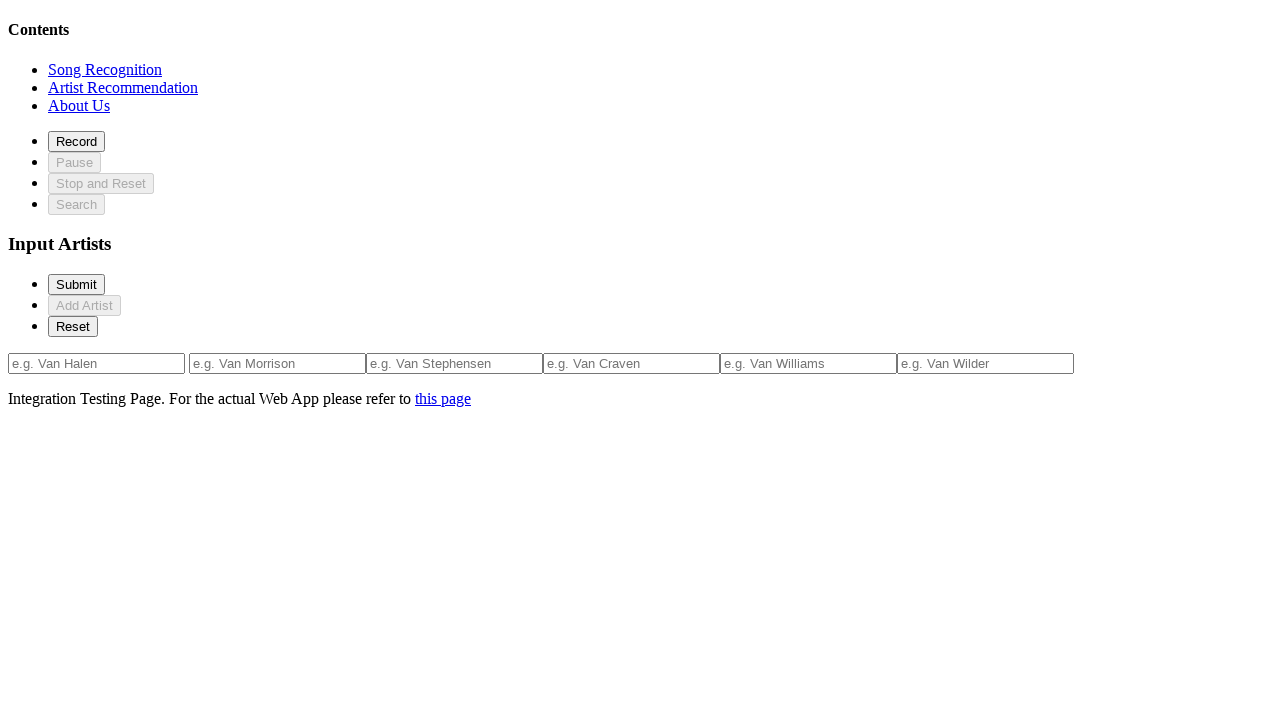

Verified artist input field 2 exists
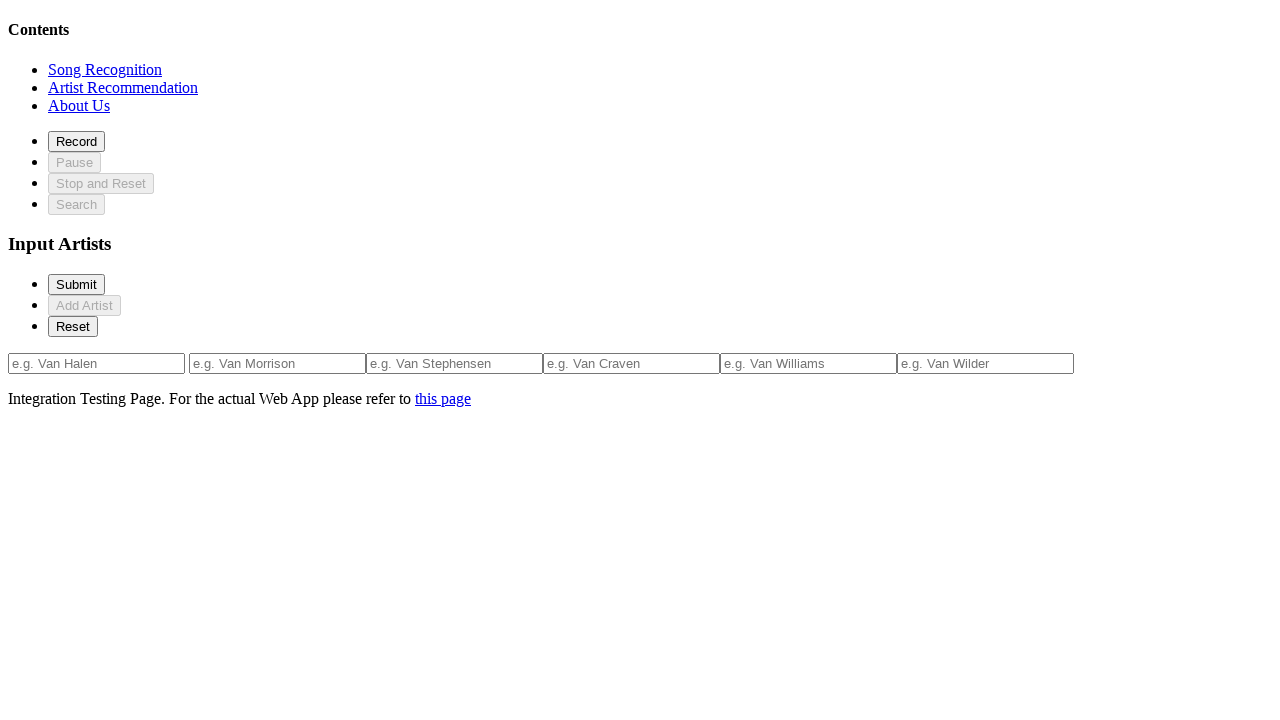

Verified artist input field 3 exists
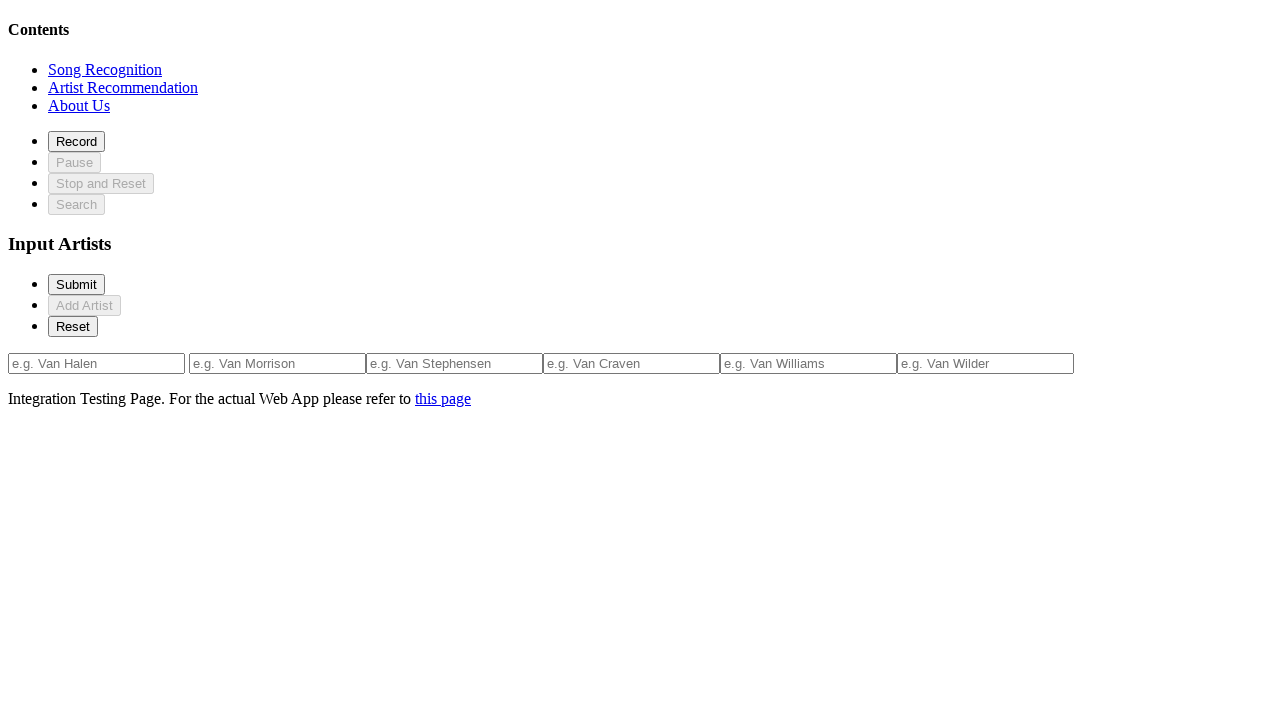

Verified artist input field 4 exists
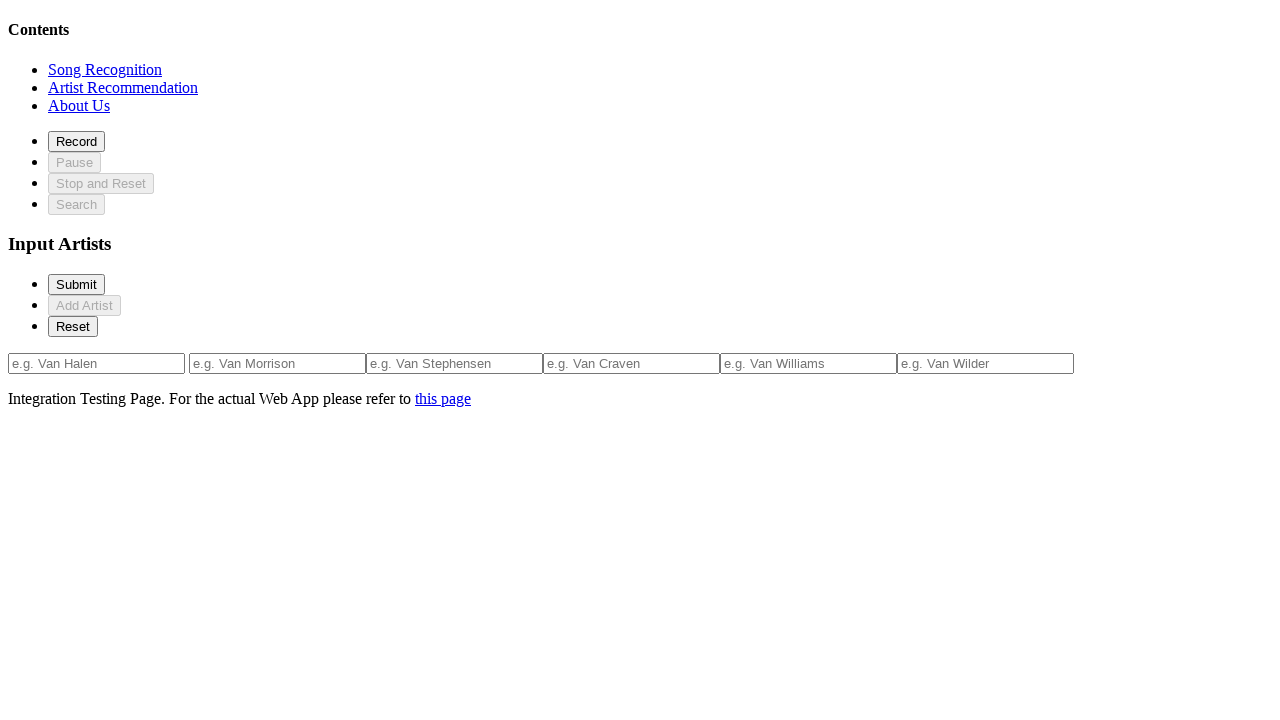

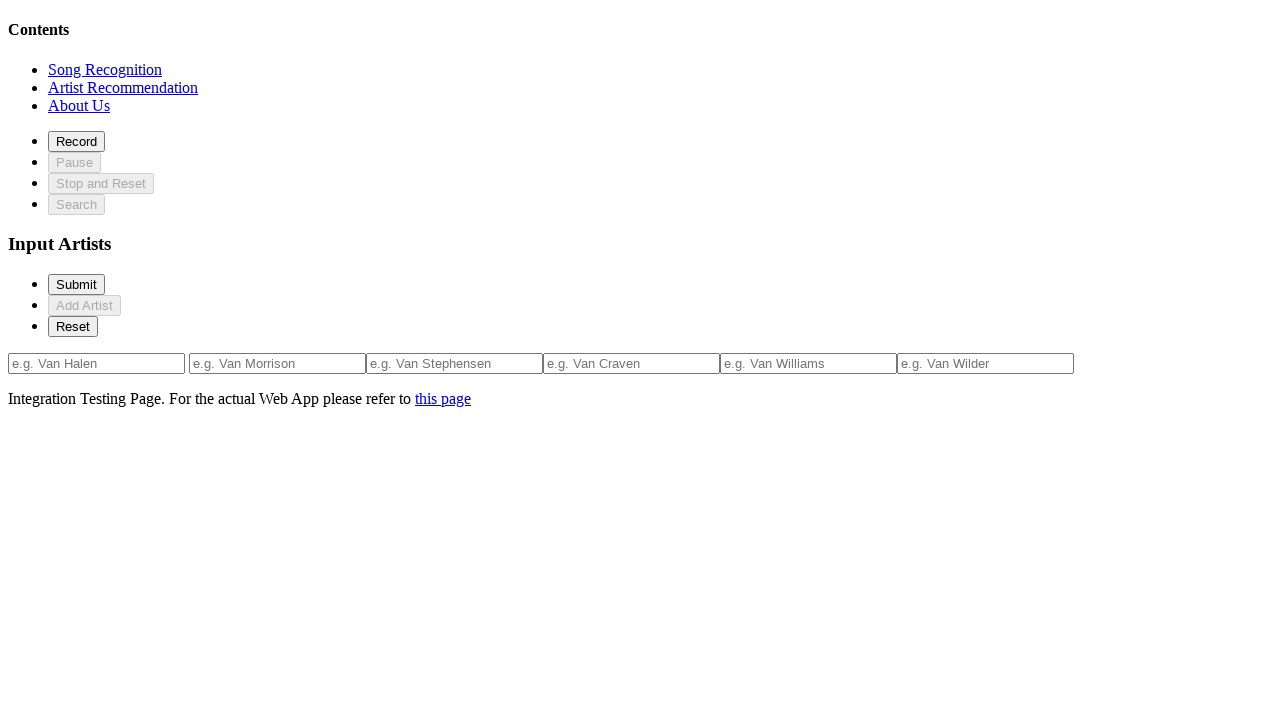